Navigates to the Toomics webtoon top 100 monthly ranking page and scrolls down incrementally to load all lazy-loaded content until reaching the bottom of the page.

Starting URL: https://www.toomics.com/webtoon/top100/type/monthly

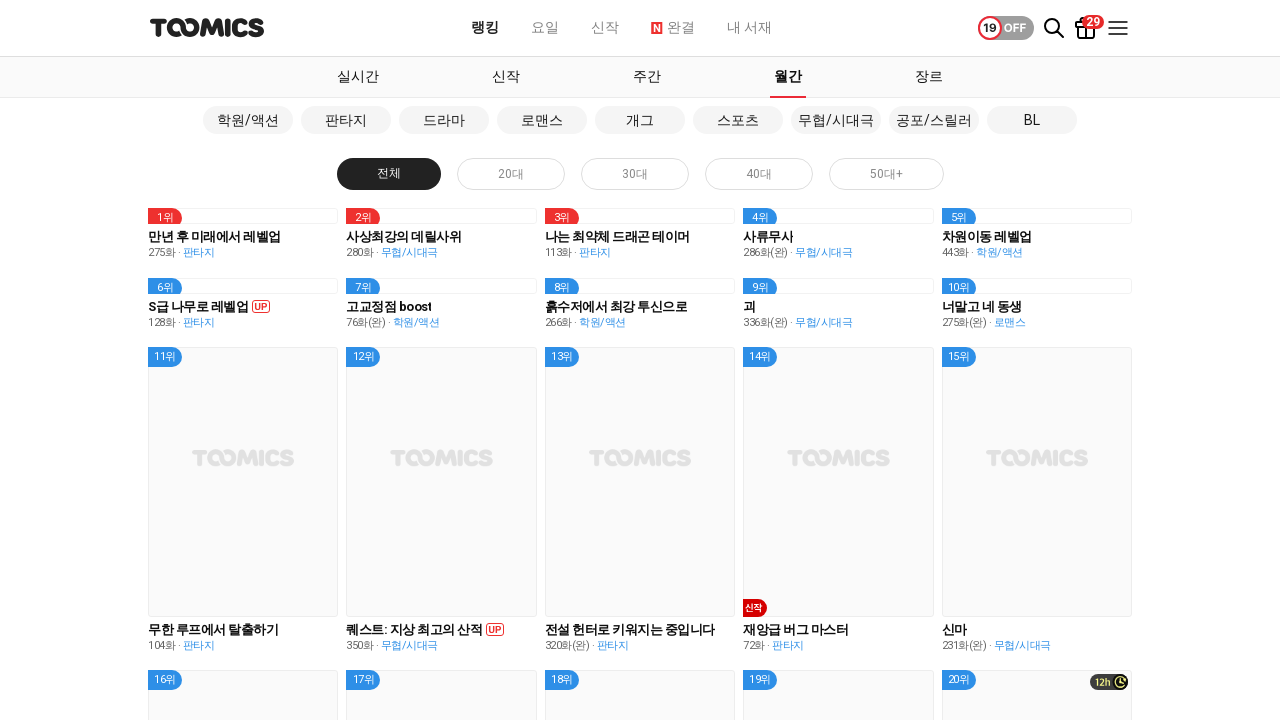

Main content selector '.contents' loaded
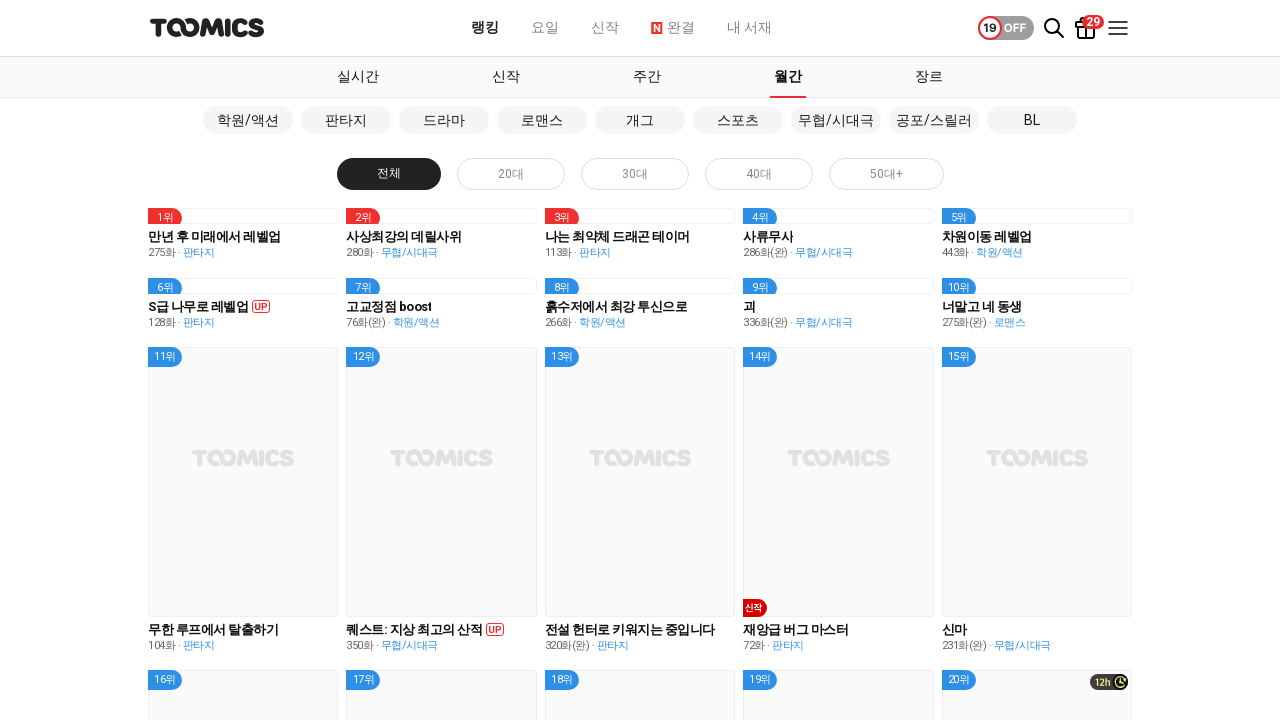

Scrolled down by 1000 pixels
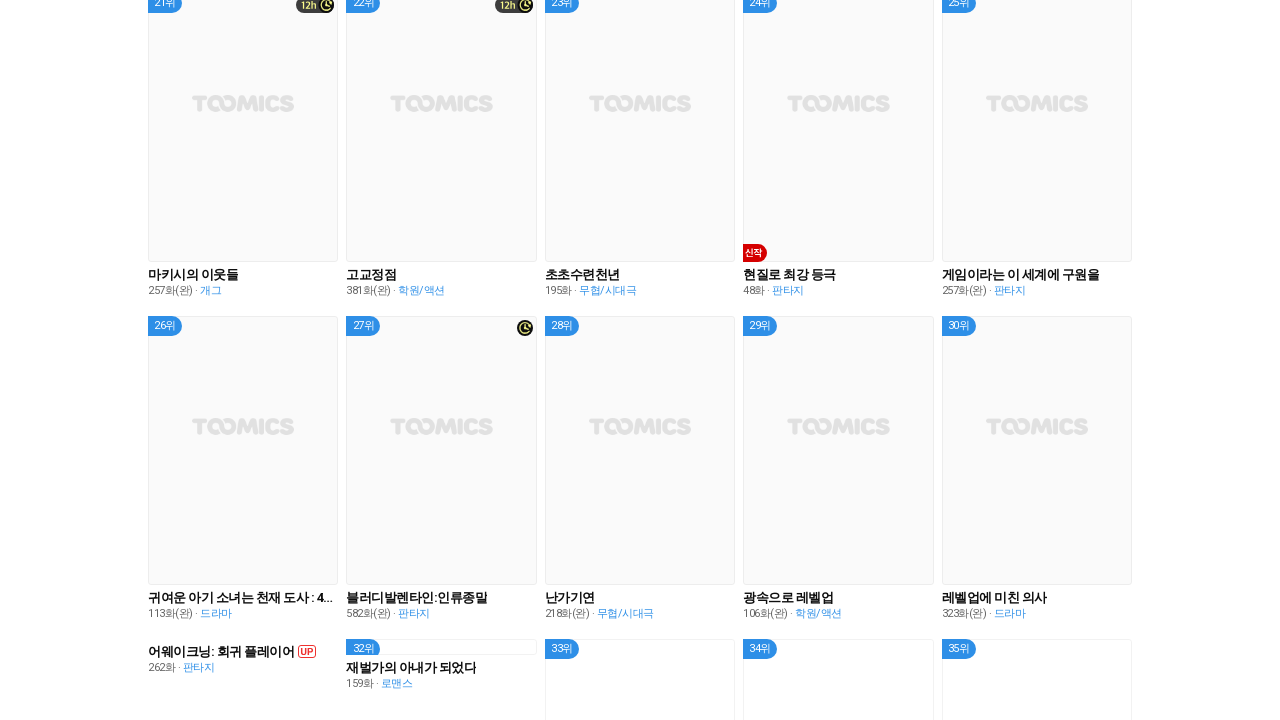

Waited 1000ms for lazy-loaded content to load
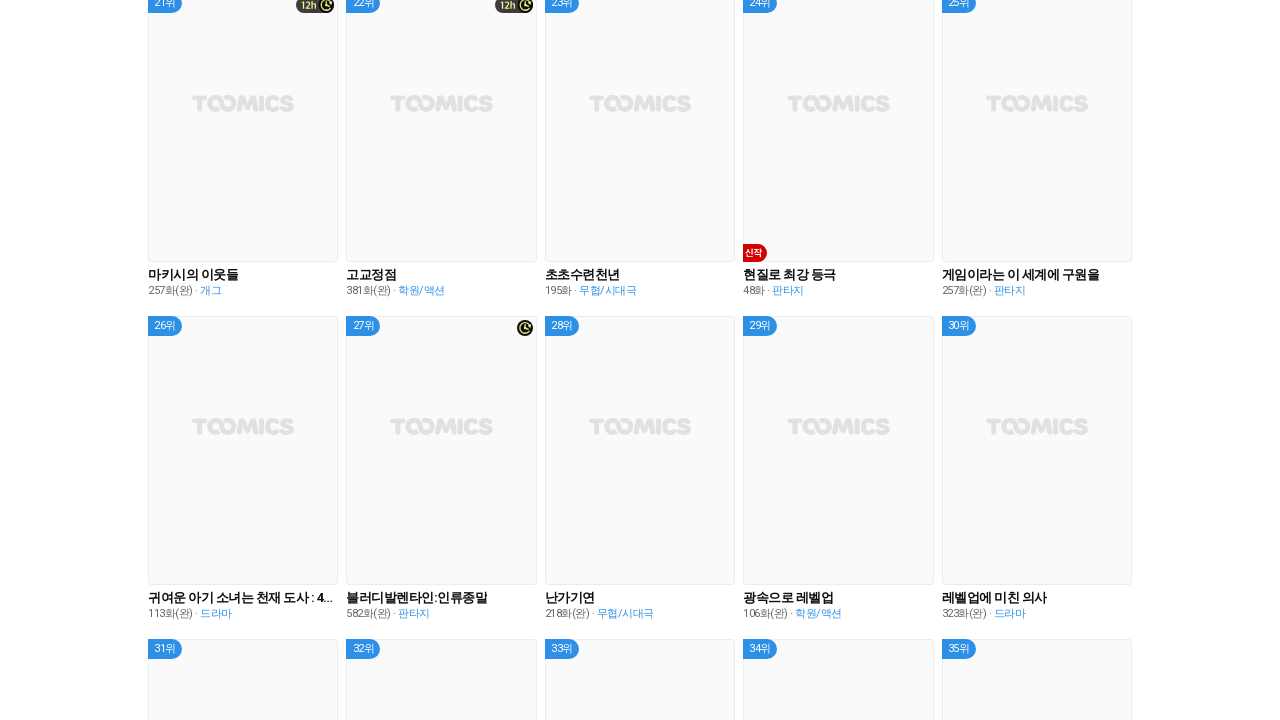

Checked if page reached bottom: False
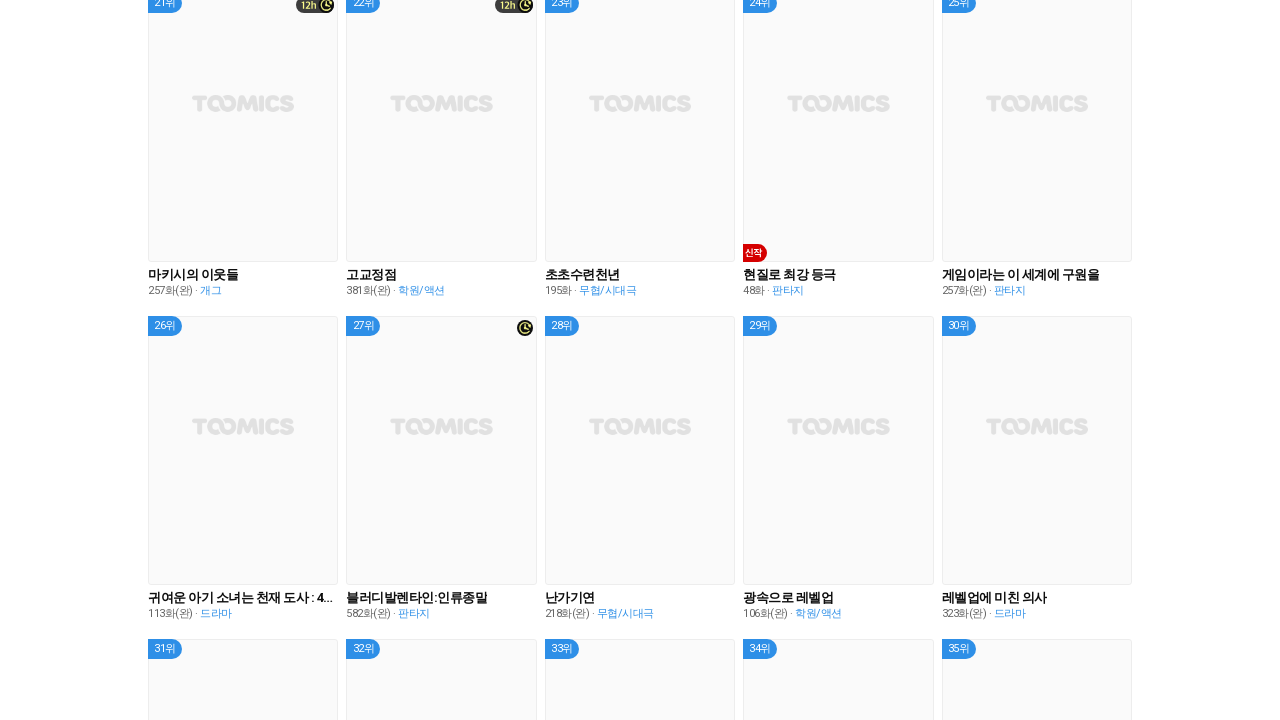

Scrolled down by 1000 pixels
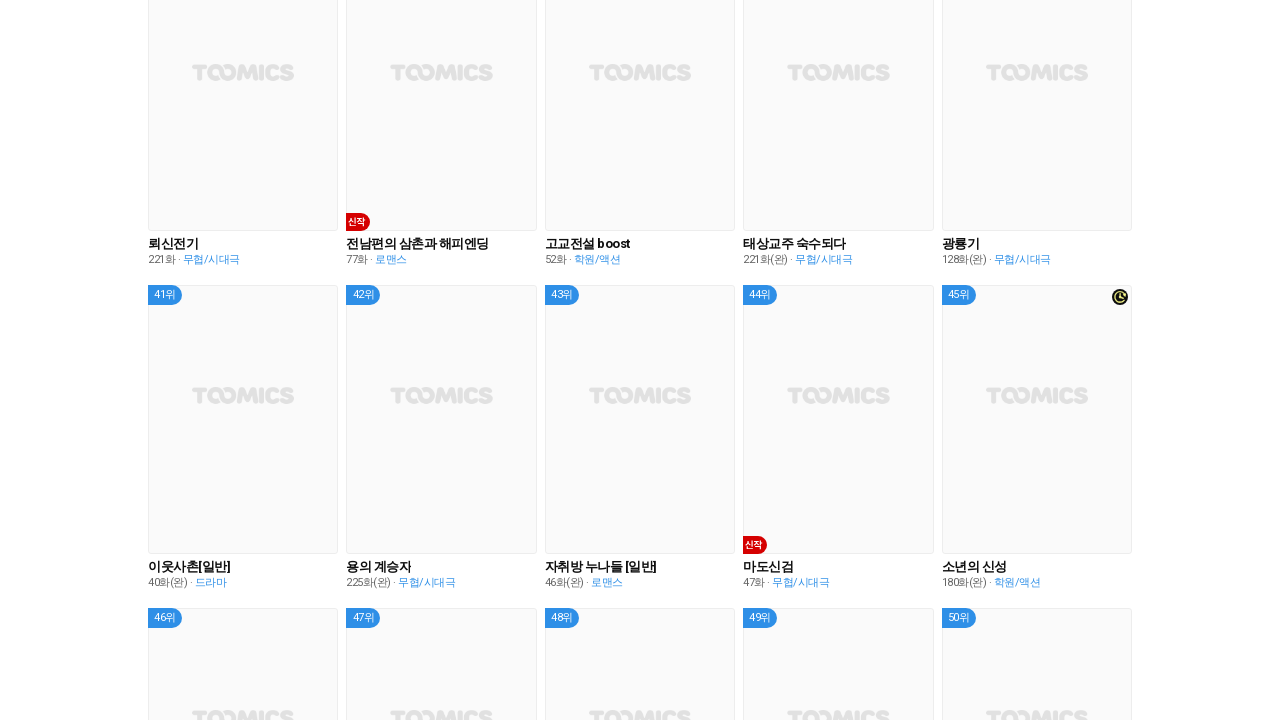

Waited 1000ms for lazy-loaded content to load
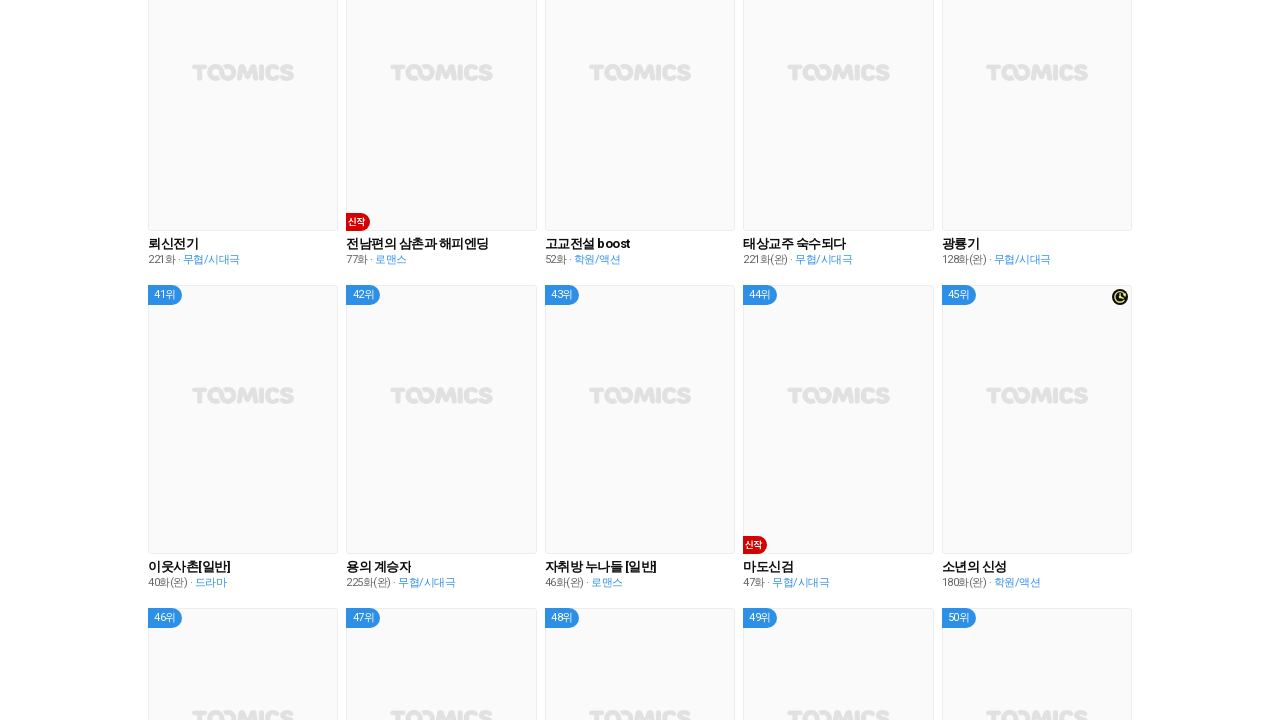

Checked if page reached bottom: False
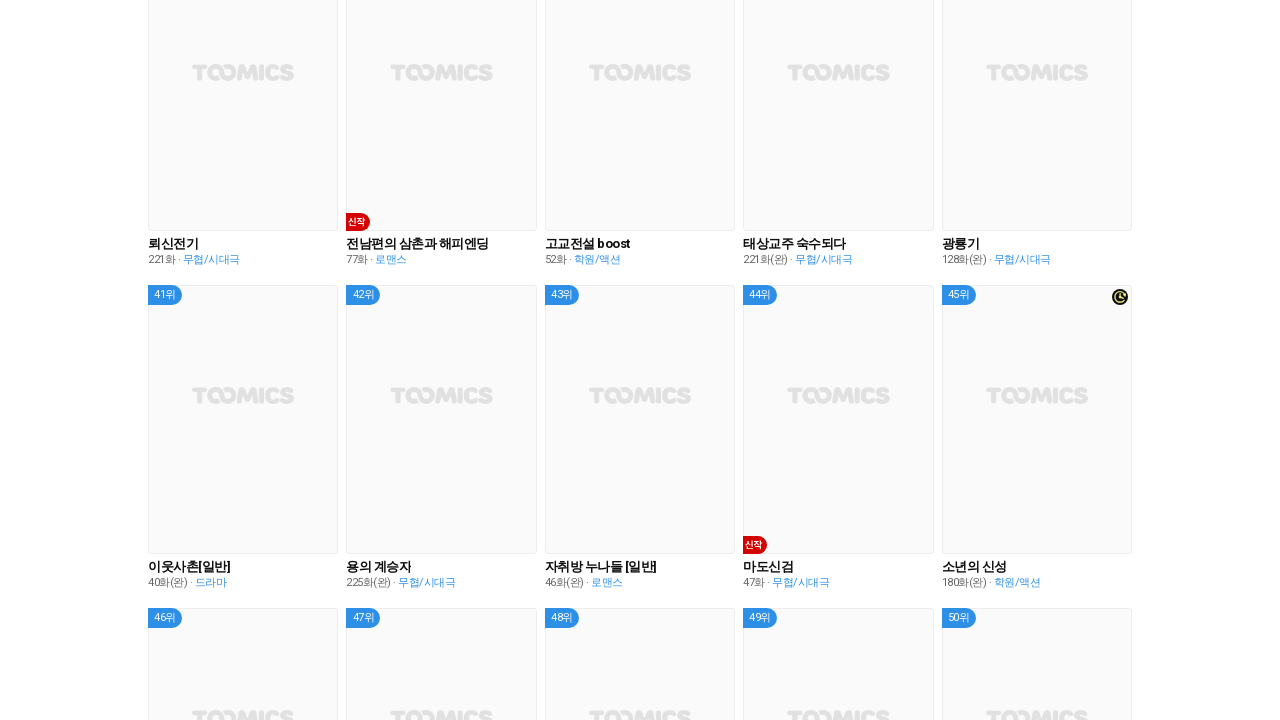

Scrolled down by 1000 pixels
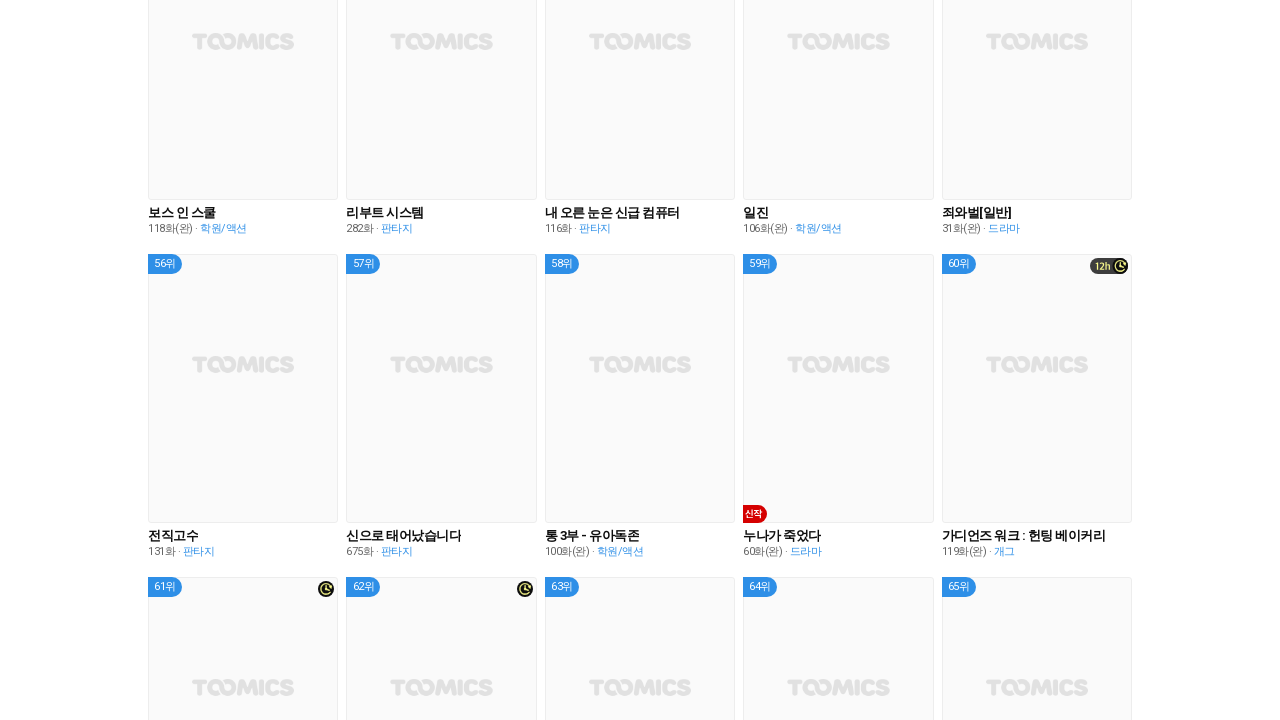

Waited 1000ms for lazy-loaded content to load
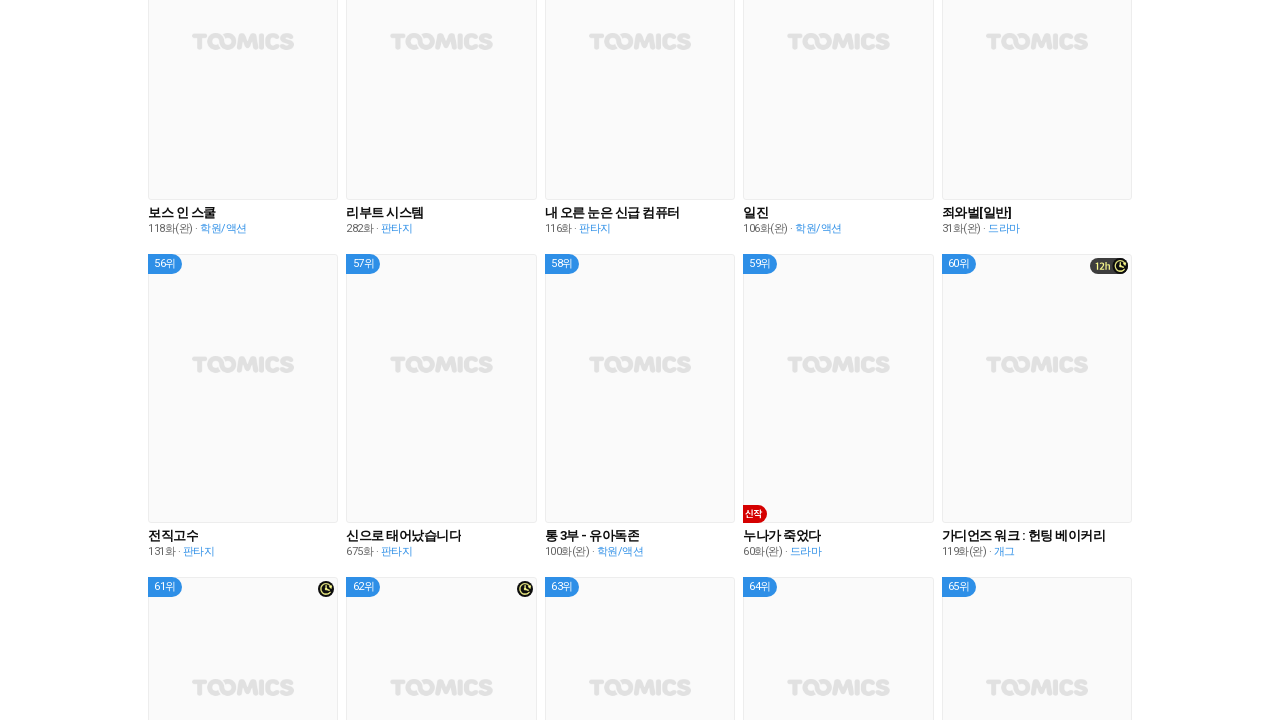

Checked if page reached bottom: False
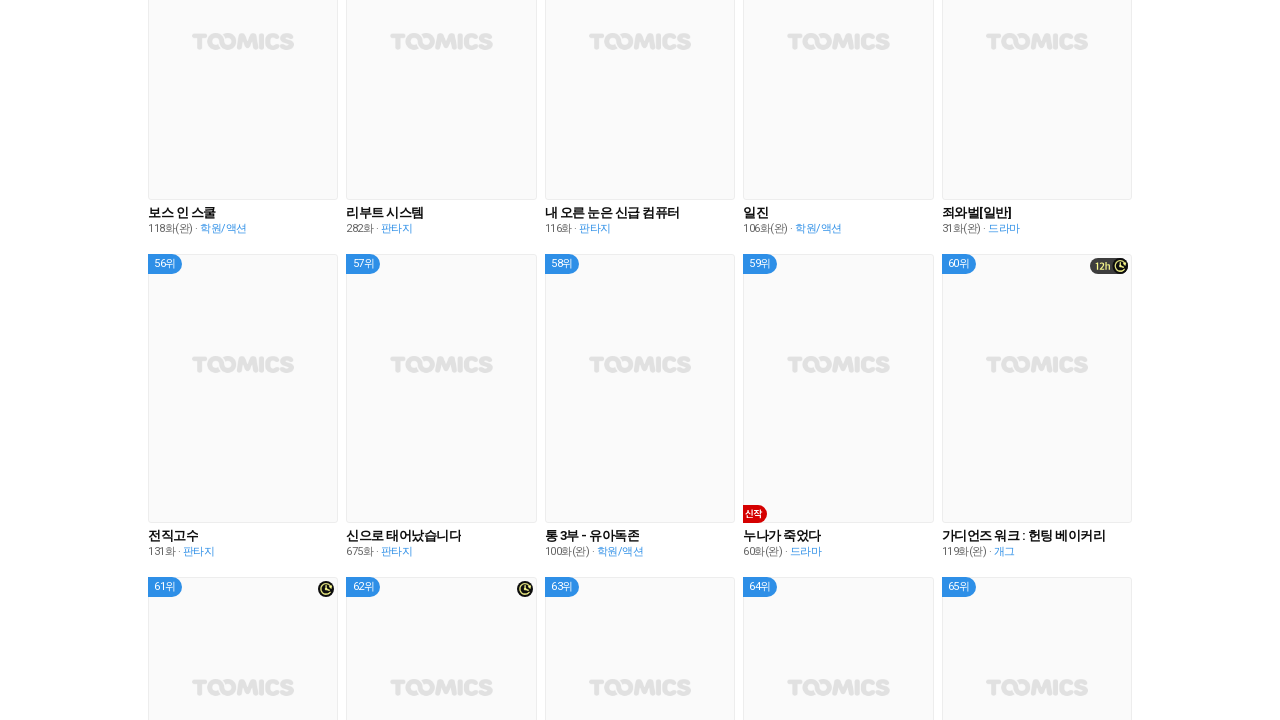

Scrolled down by 1000 pixels
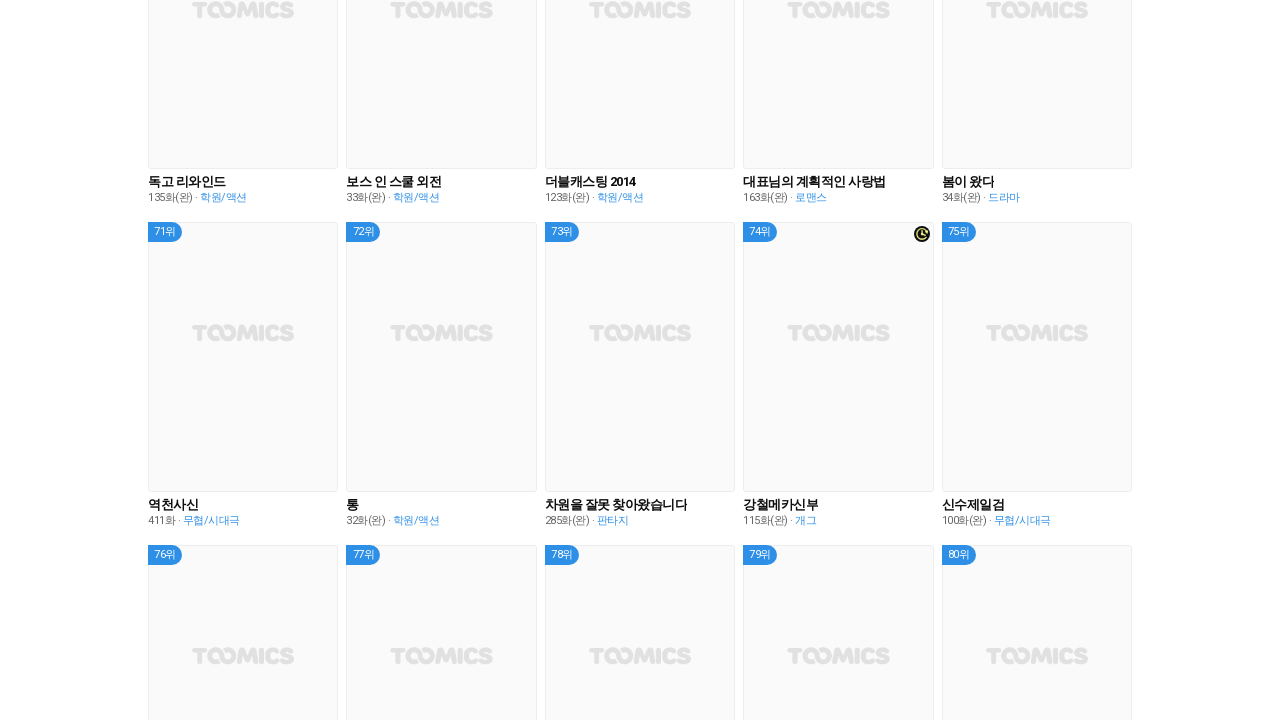

Waited 1000ms for lazy-loaded content to load
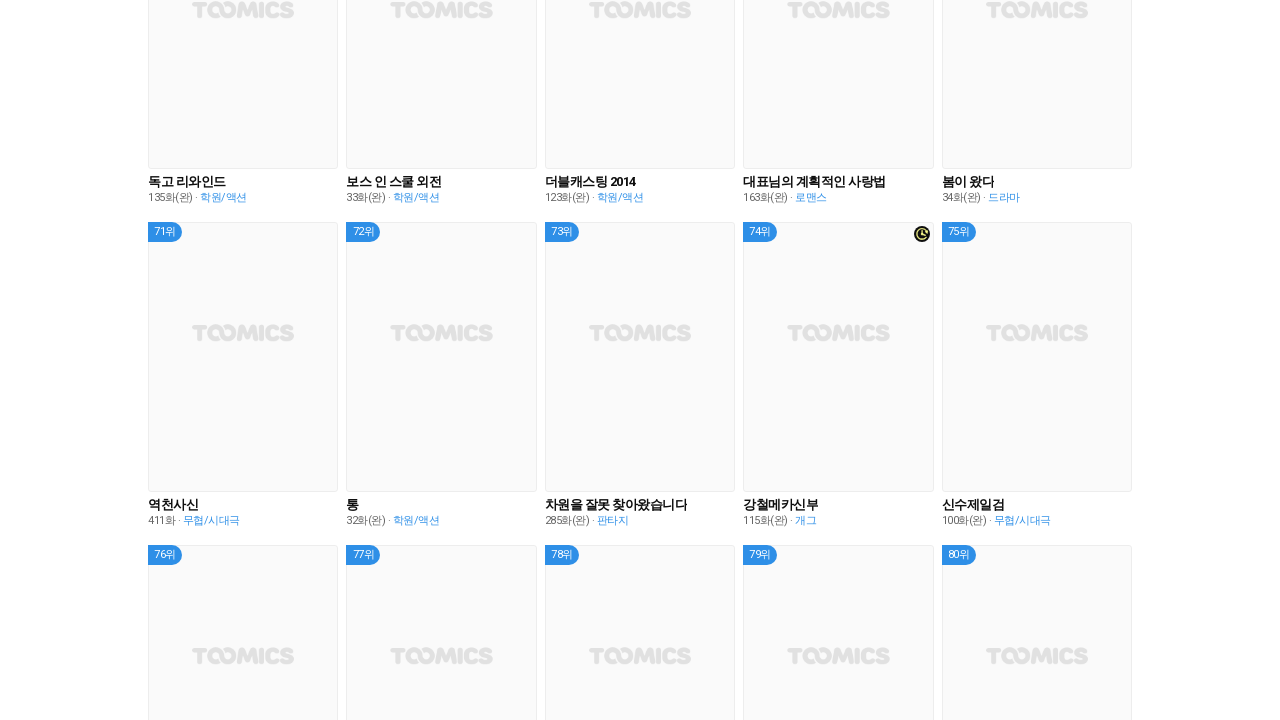

Checked if page reached bottom: False
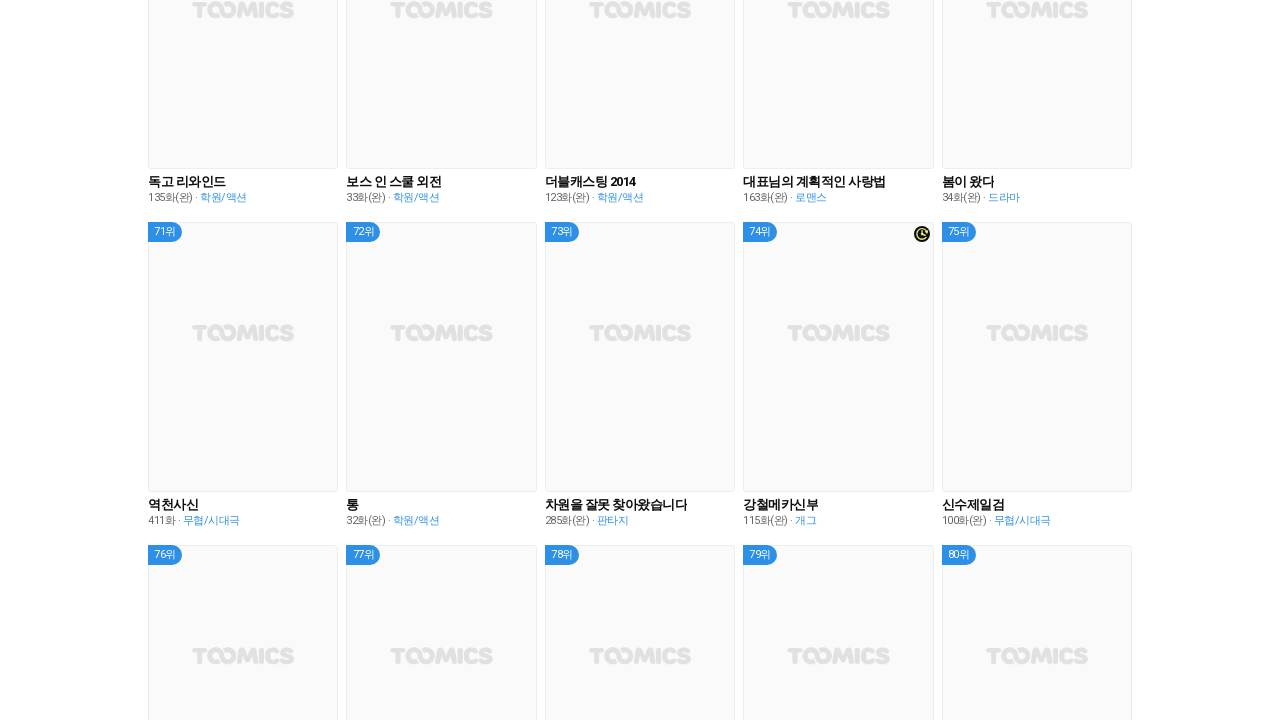

Scrolled down by 1000 pixels
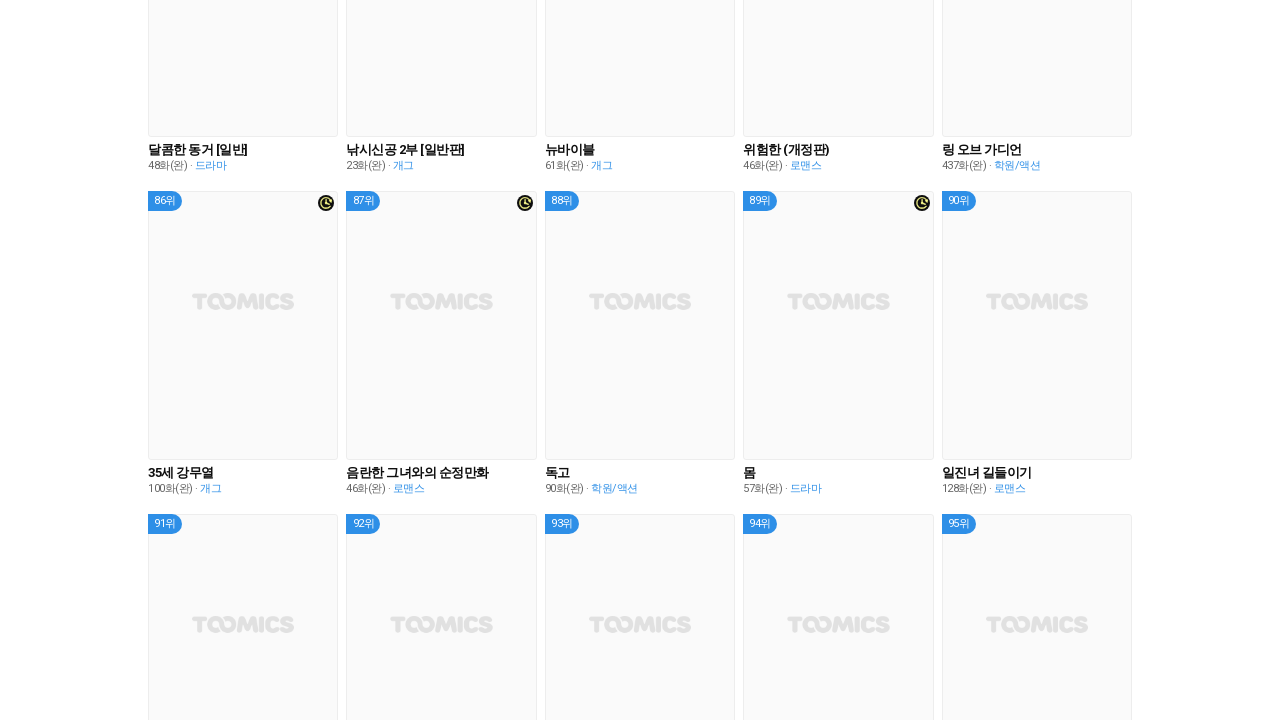

Waited 1000ms for lazy-loaded content to load
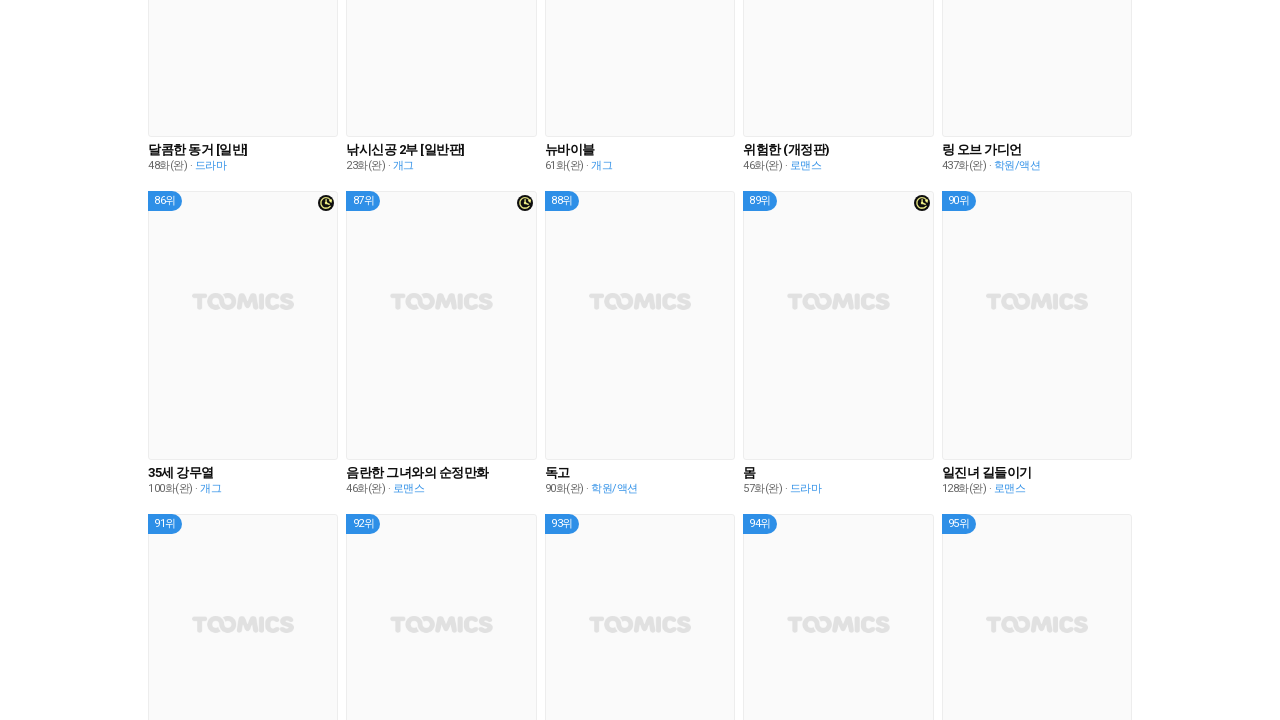

Checked if page reached bottom: False
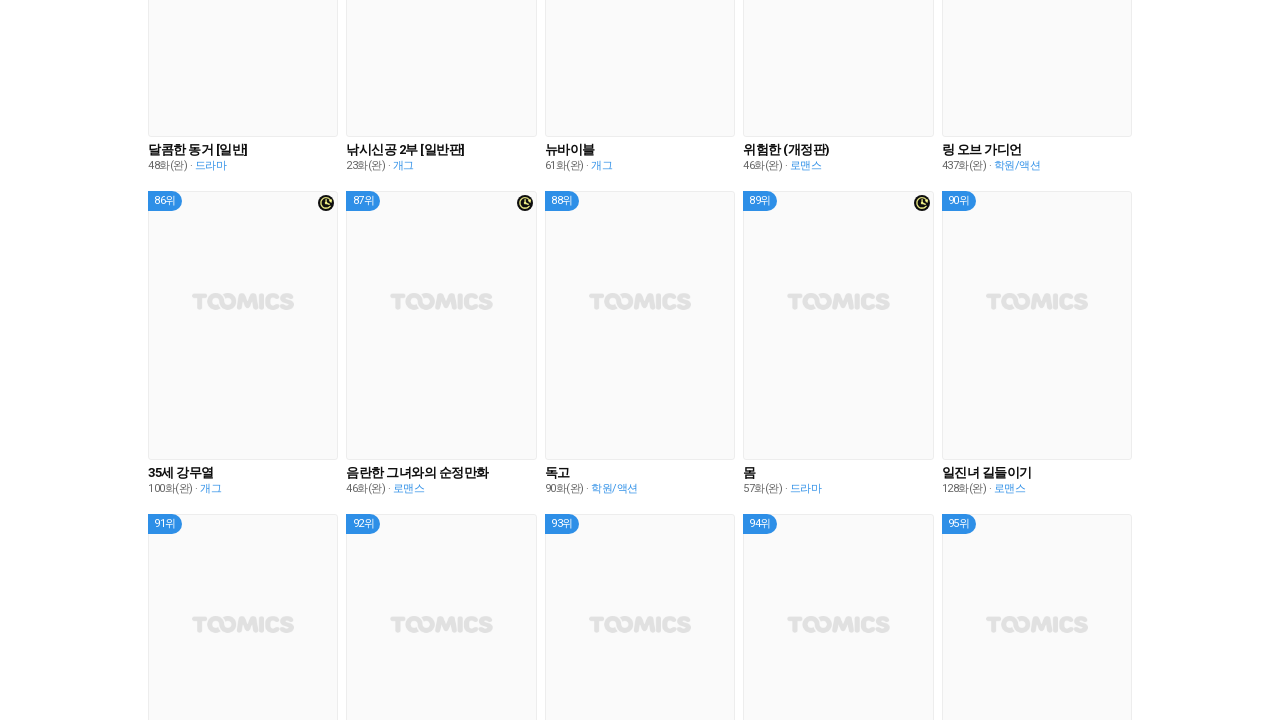

Scrolled down by 1000 pixels
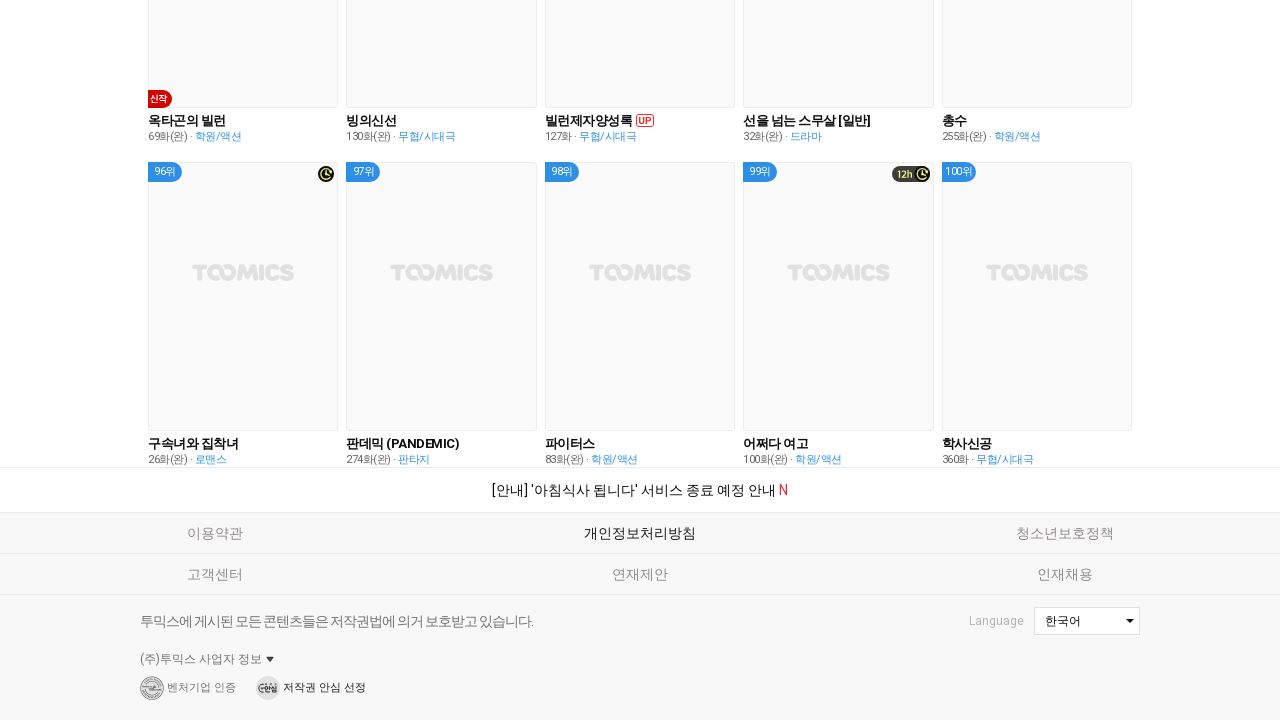

Waited 1000ms for lazy-loaded content to load
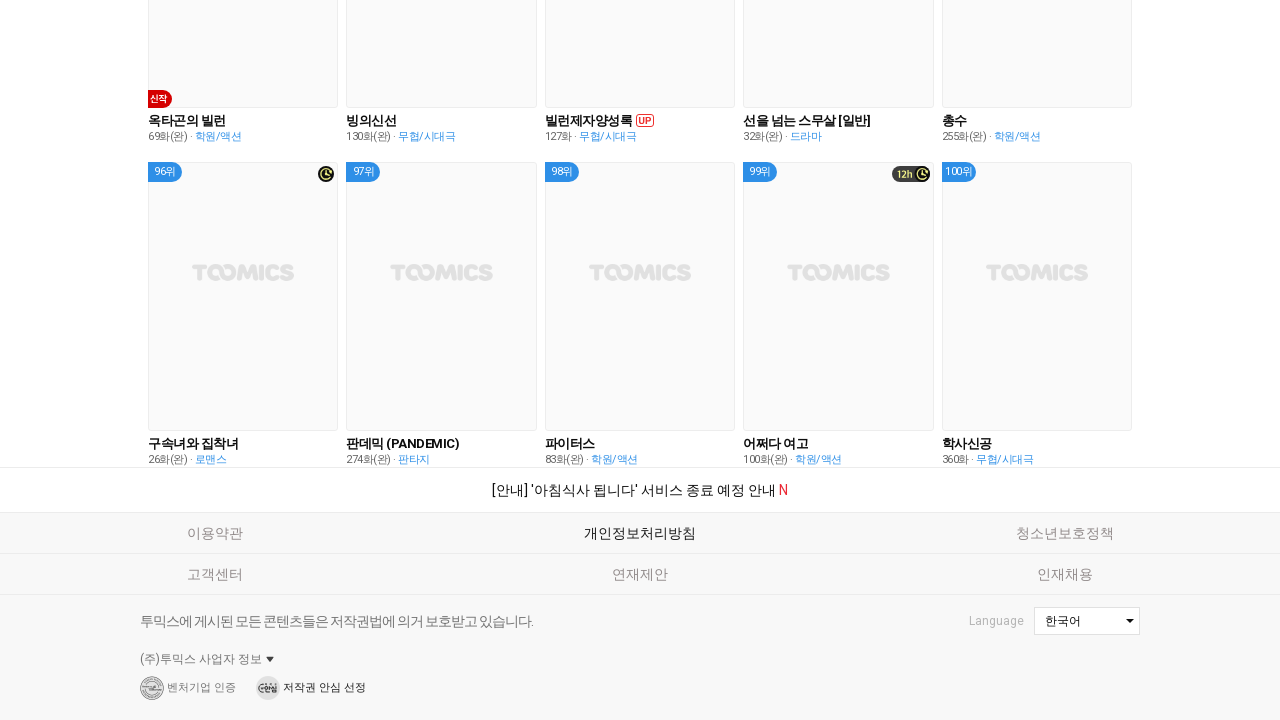

Checked if page reached bottom: True
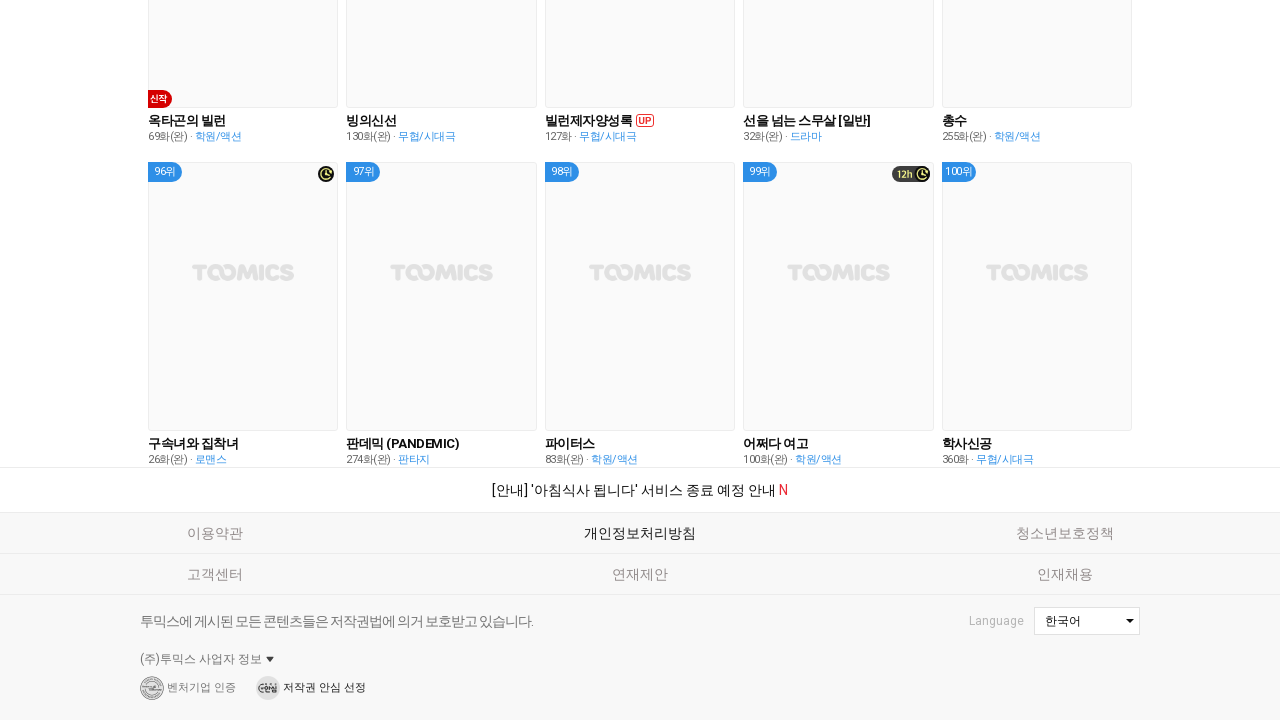

Webtoon grid items 'li.grid__li' have loaded
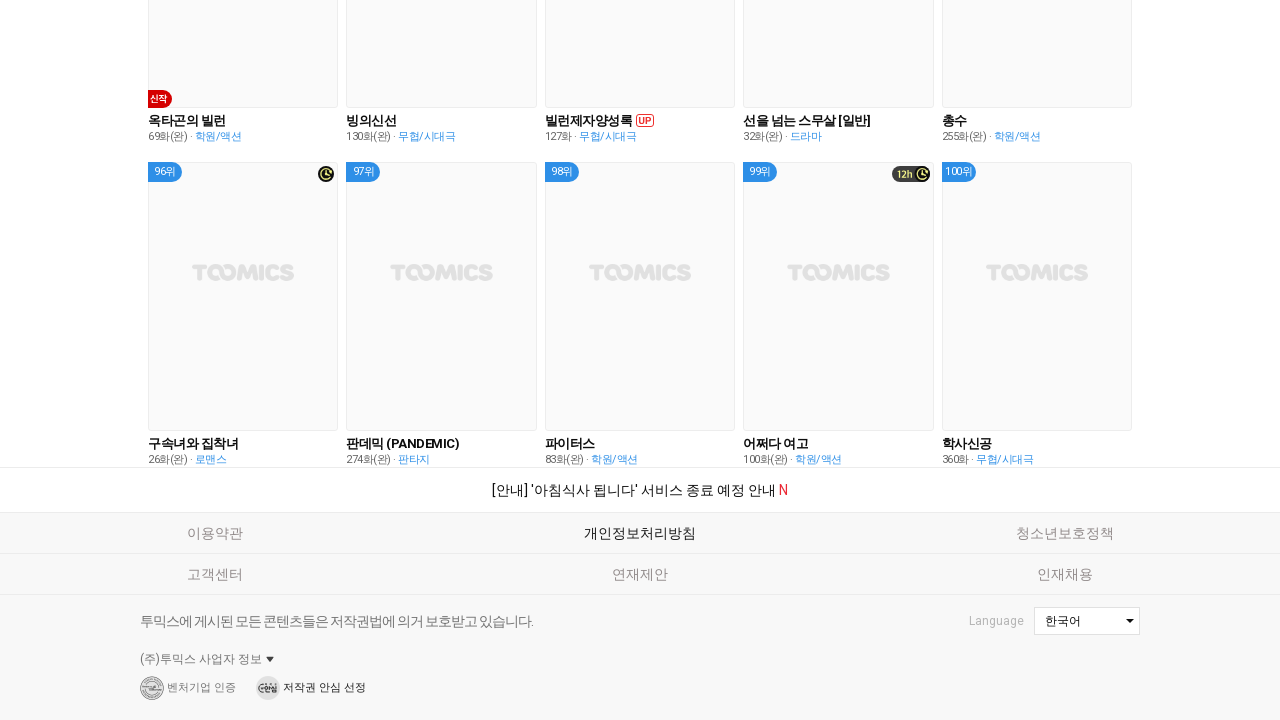

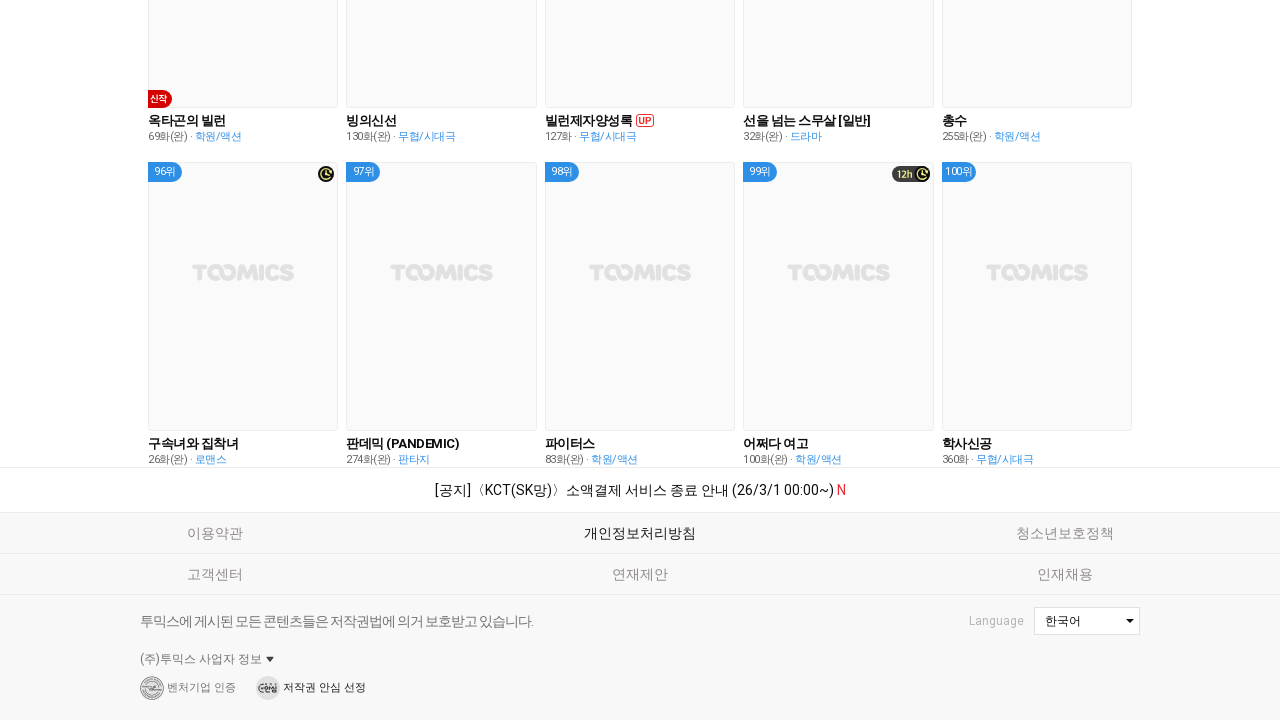